Tests table sorting functionality by clicking on a column header and verifying the sort order, then navigates through paginated results to find a specific item (Strawberry) using the pagination controls.

Starting URL: https://rahulshettyacademy.com/seleniumPractise/#/offers

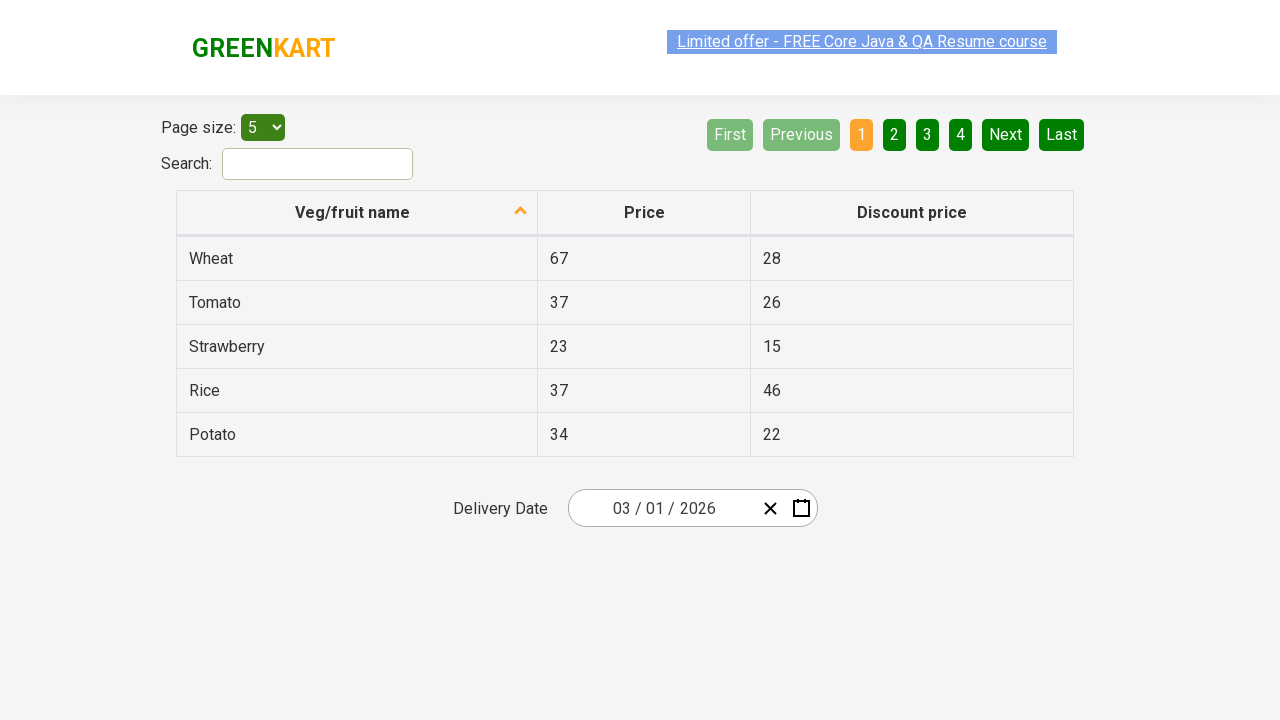

Clicked first column header to sort table at (357, 213) on xpath=//tr/th[1]
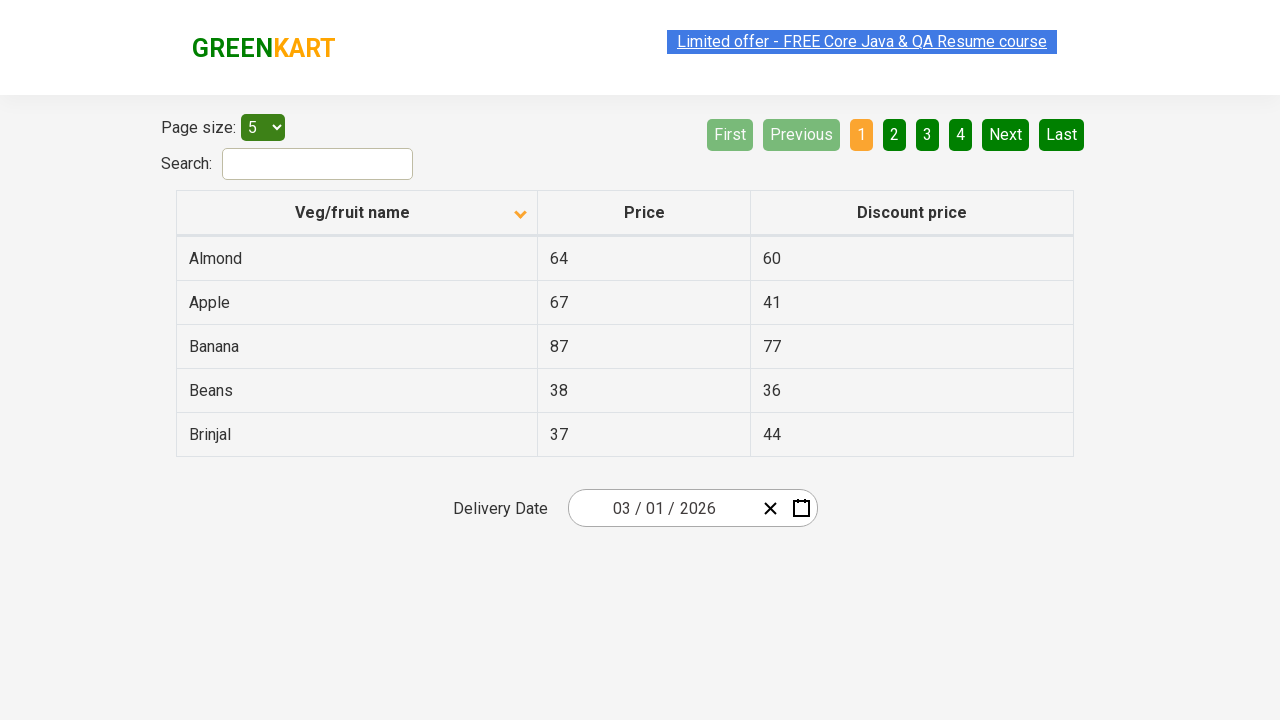

Table data loaded and first column cells are present
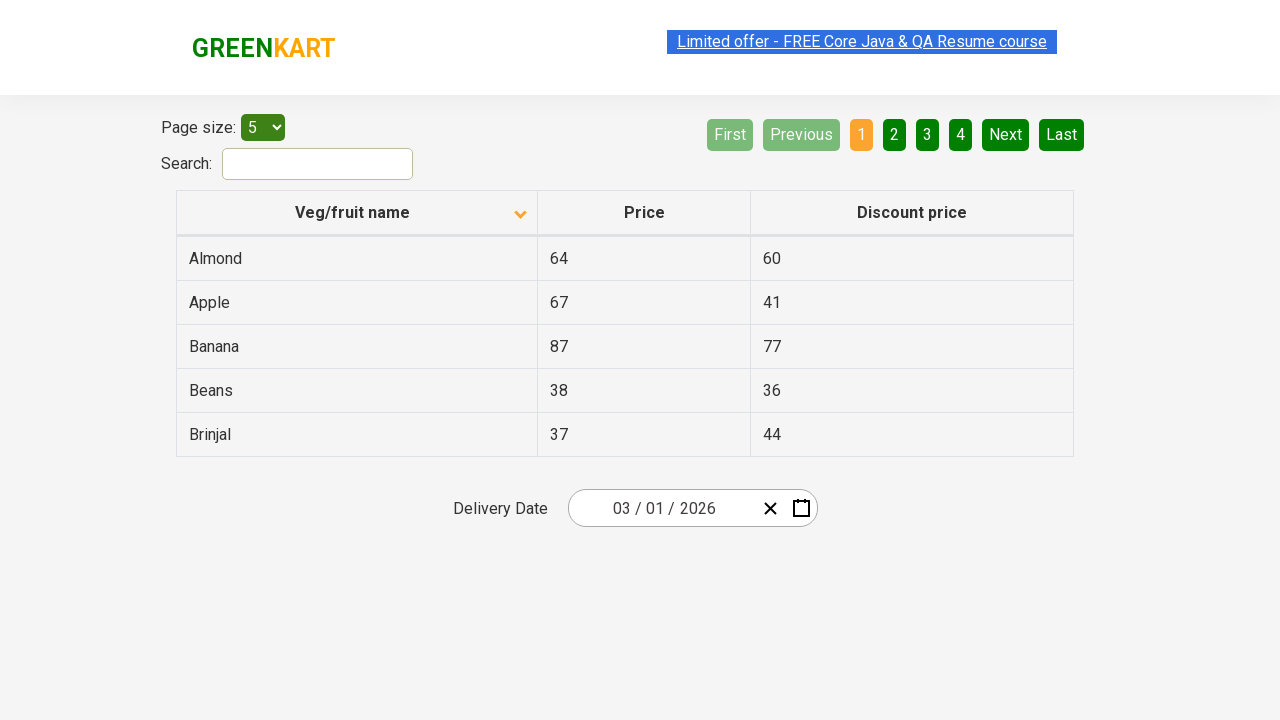

Retrieved all items from first column for sorting verification
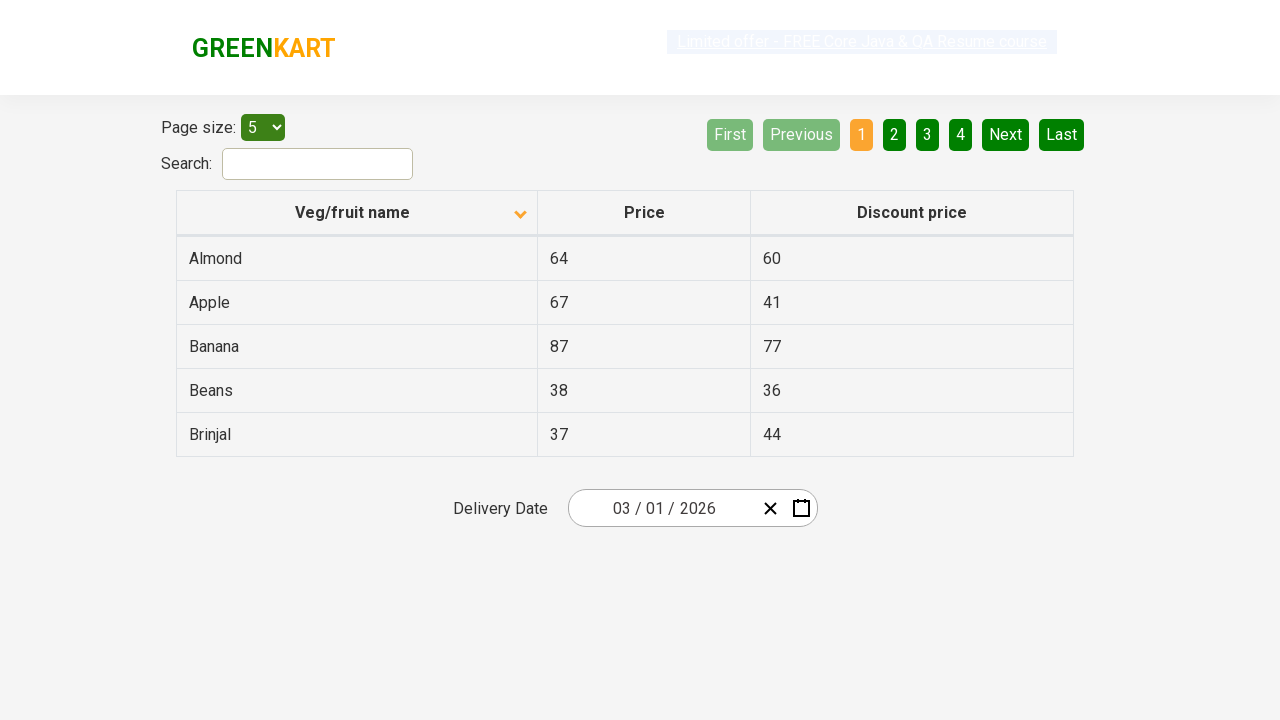

Verified table is sorted alphabetically
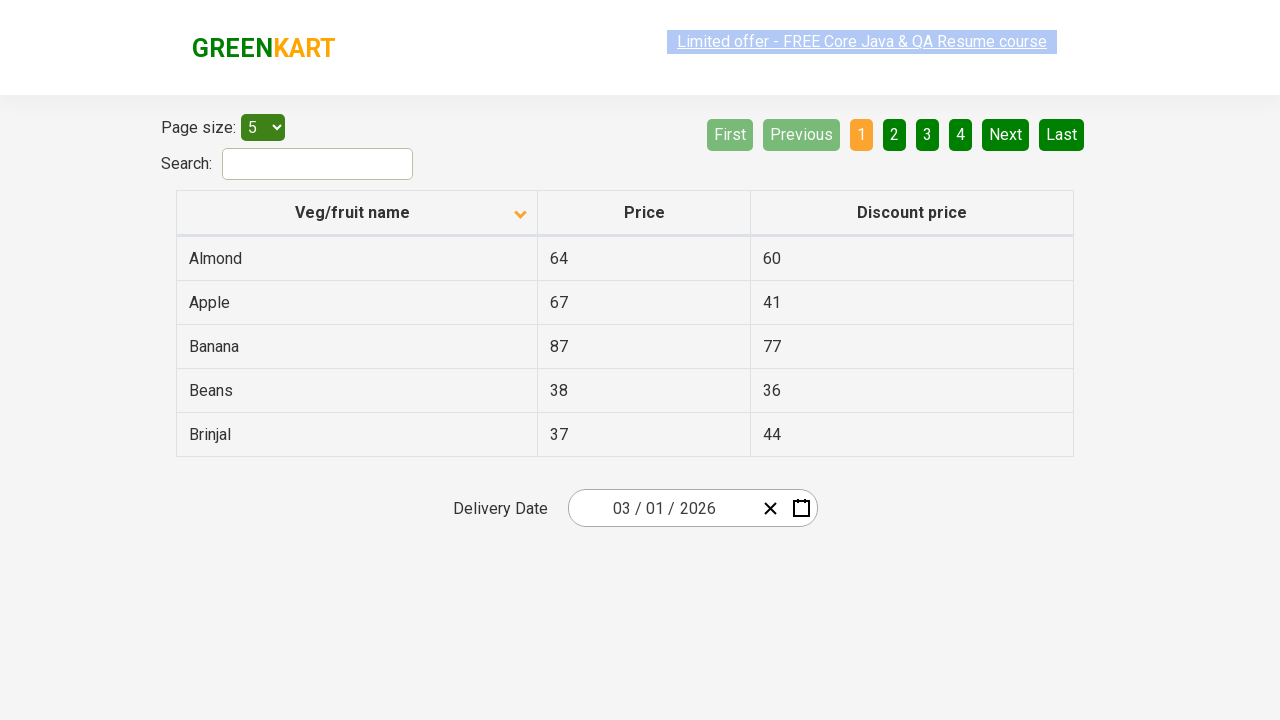

Retrieved items from current page to search for Strawberry
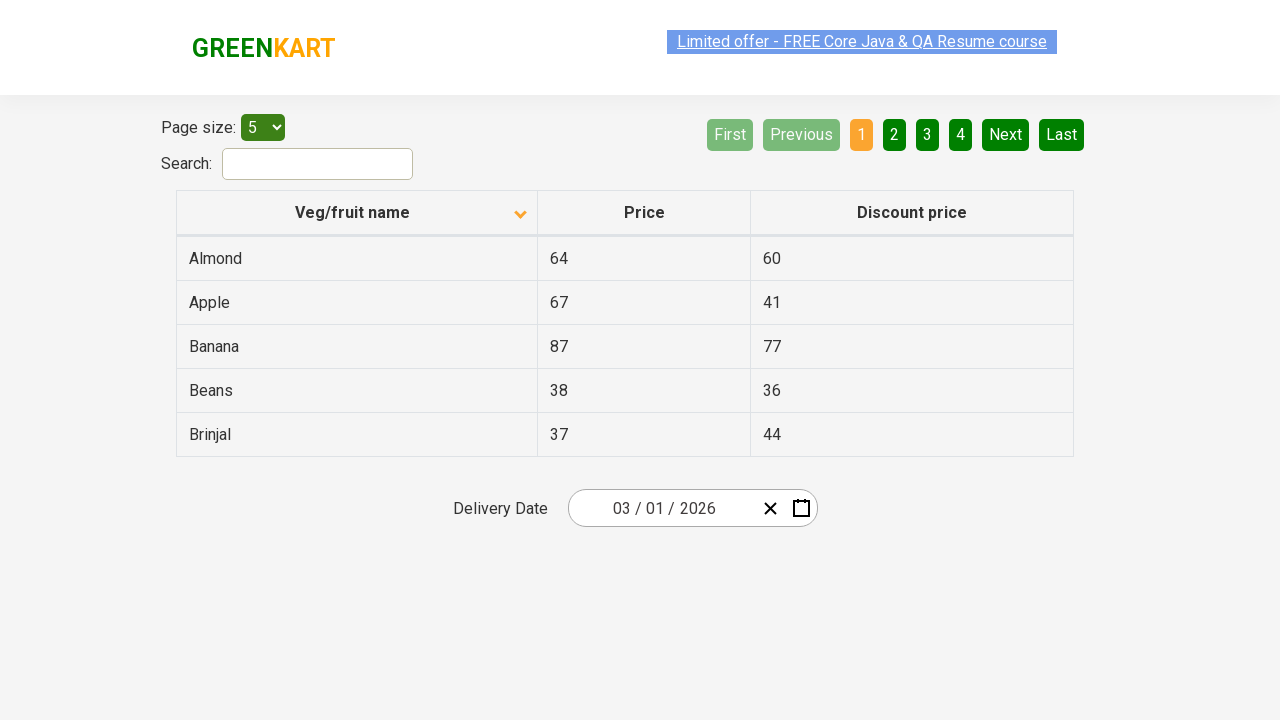

Clicked Next button to navigate to next page at (1006, 134) on [aria-label='Next']
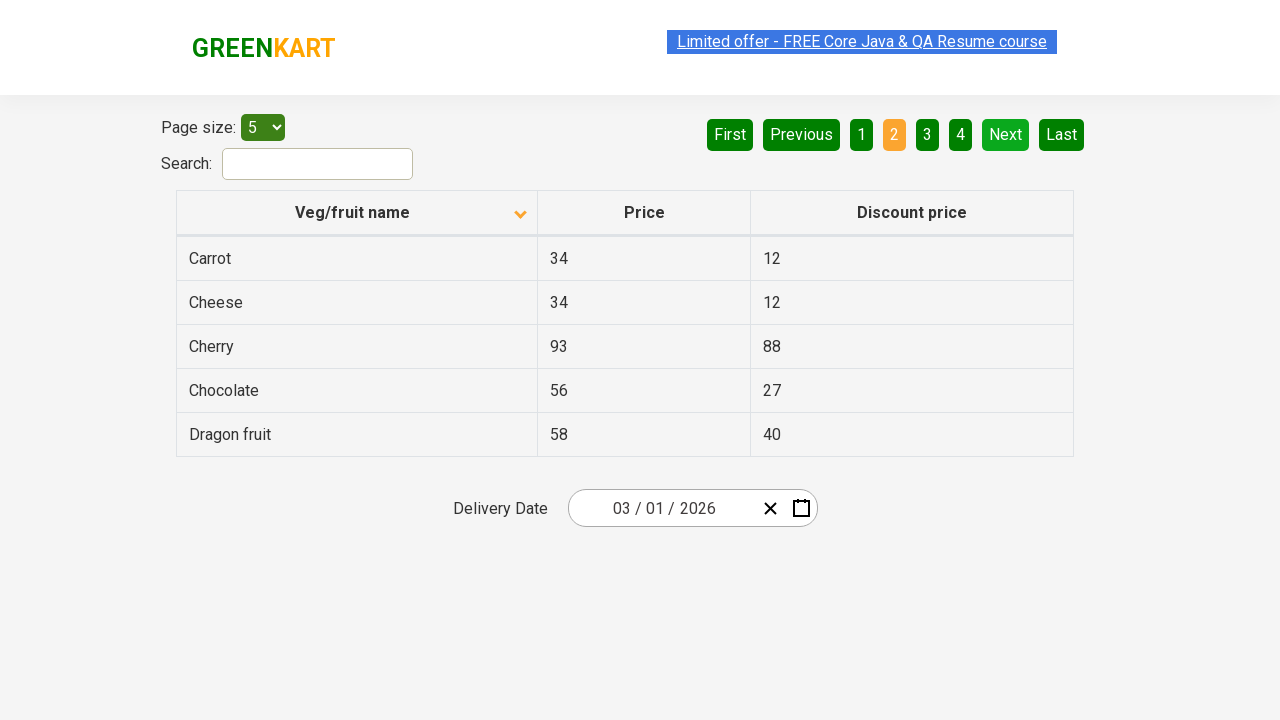

Waited for next page content to load
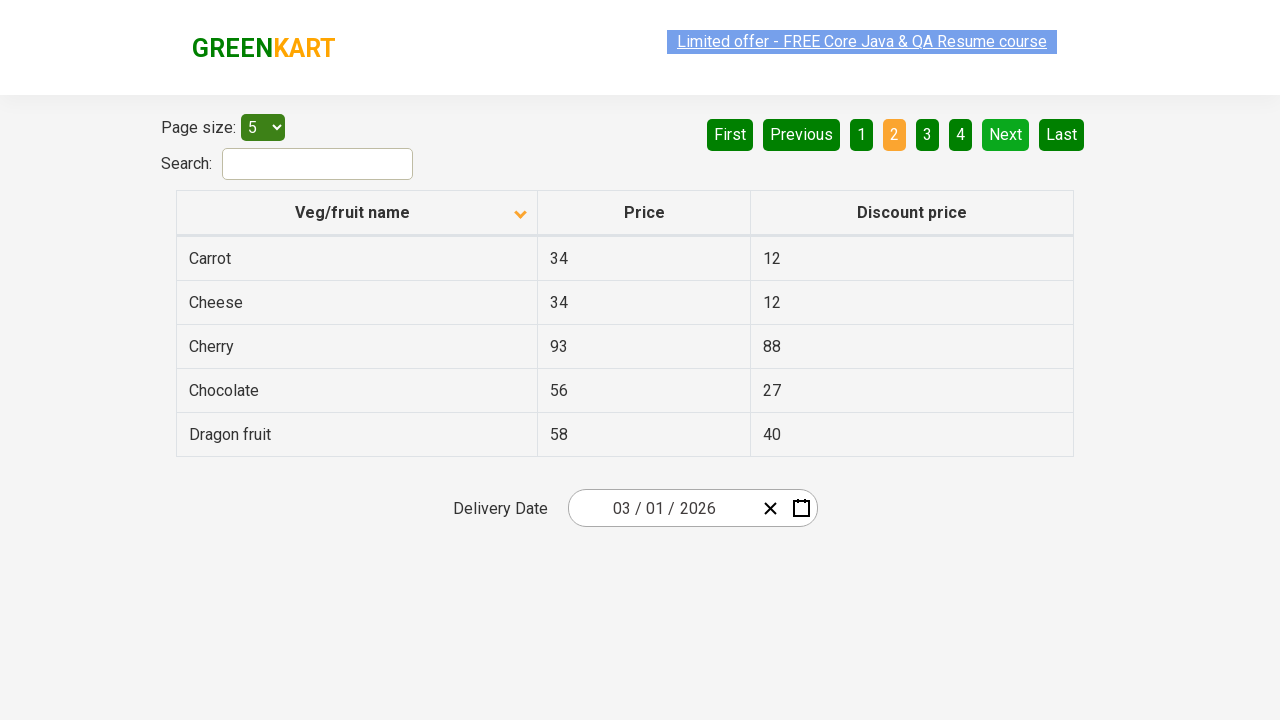

Retrieved items from current page to search for Strawberry
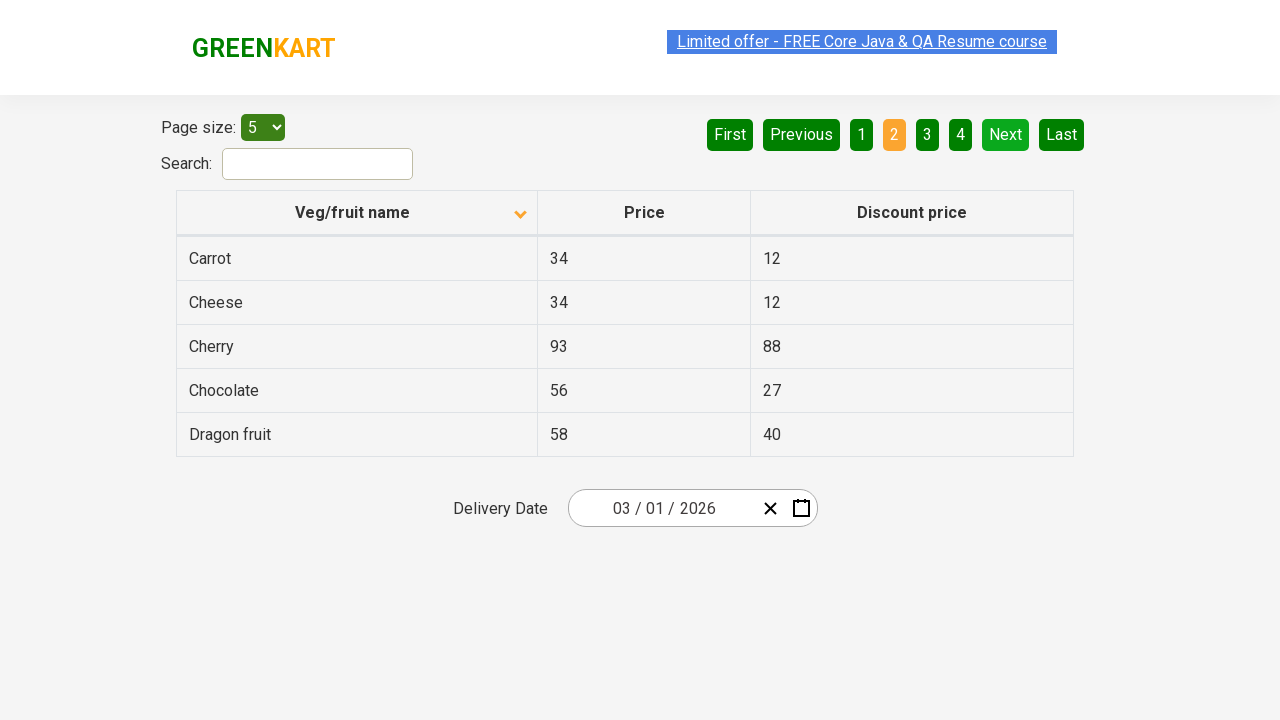

Clicked Next button to navigate to next page at (1006, 134) on [aria-label='Next']
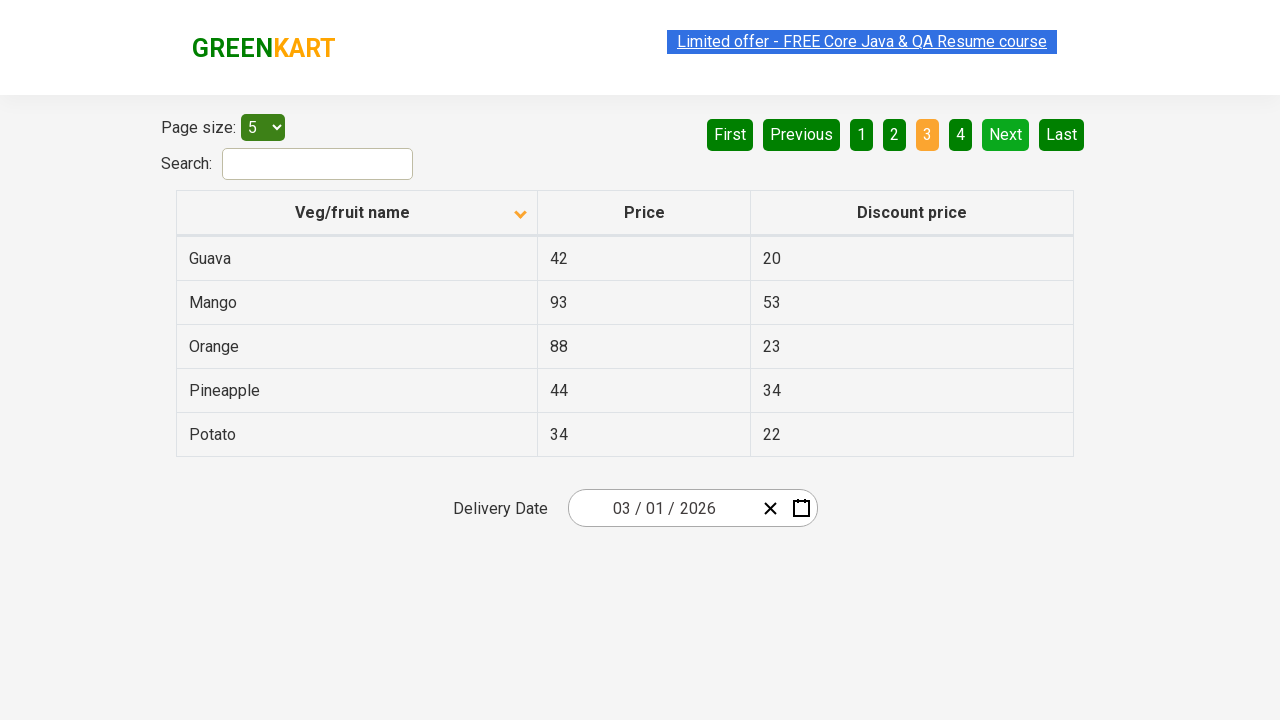

Waited for next page content to load
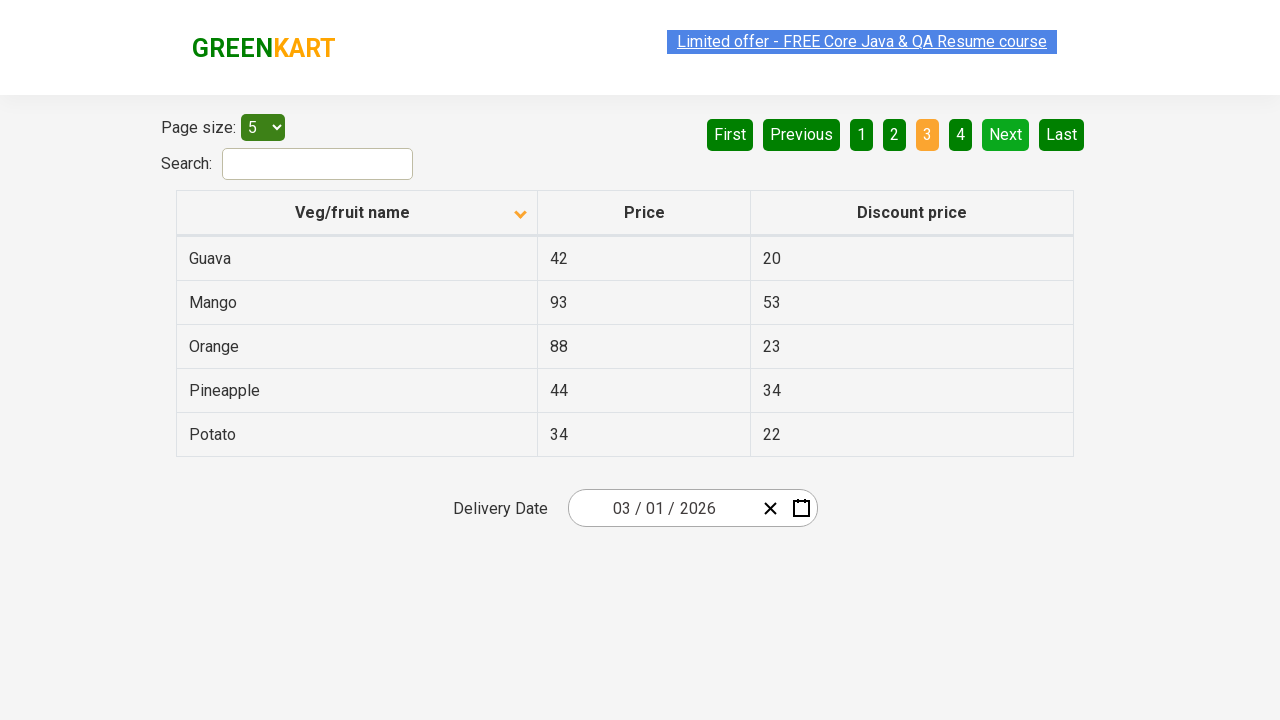

Retrieved items from current page to search for Strawberry
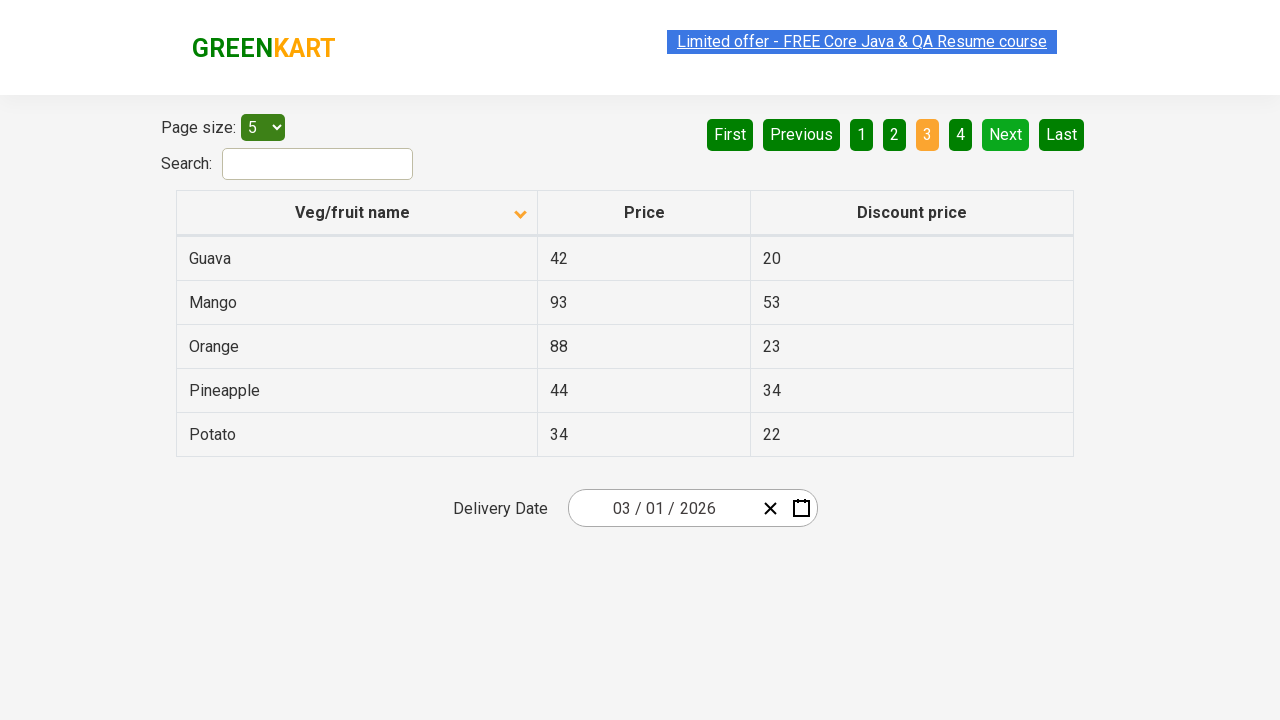

Clicked Next button to navigate to next page at (1006, 134) on [aria-label='Next']
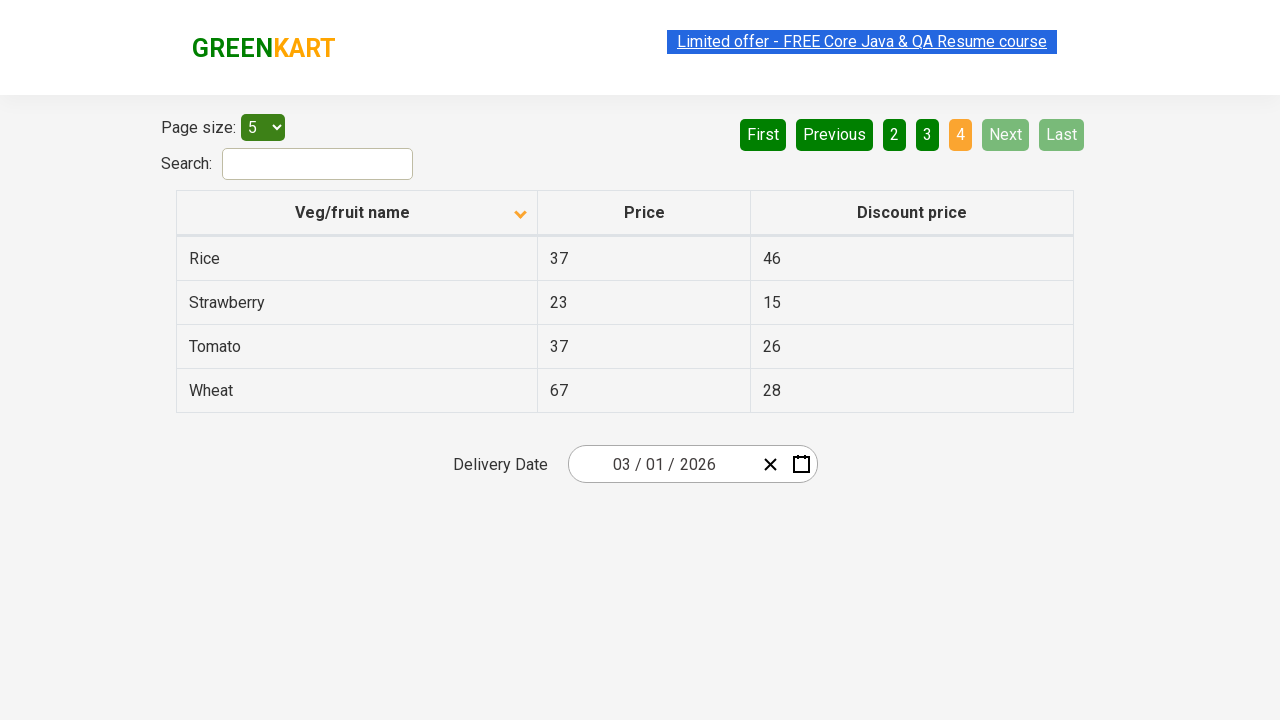

Waited for next page content to load
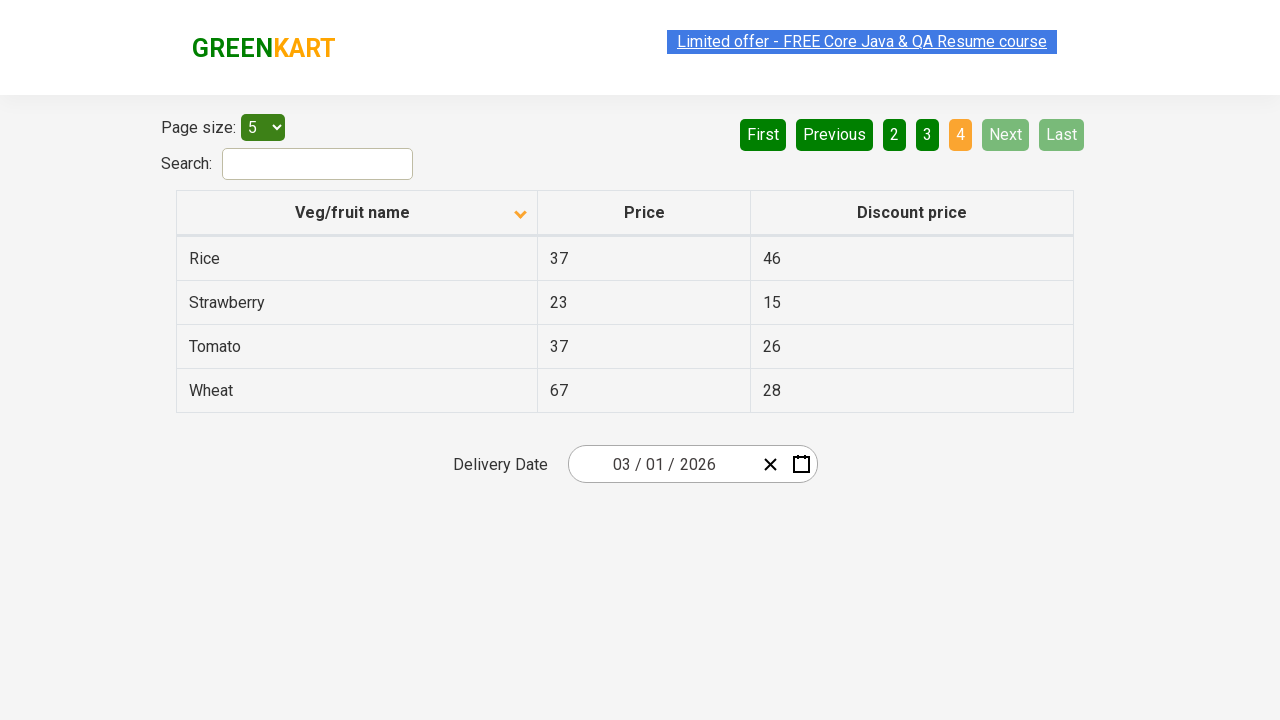

Retrieved items from current page to search for Strawberry
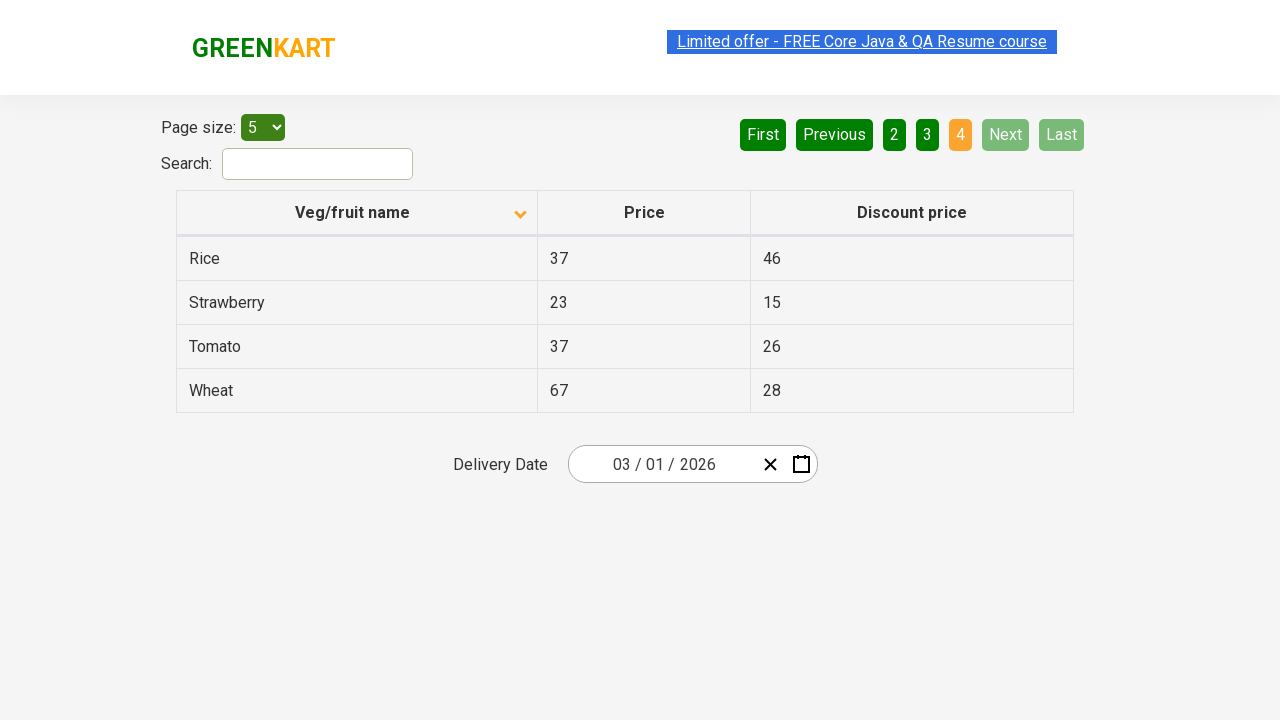

Found Strawberry item on current page
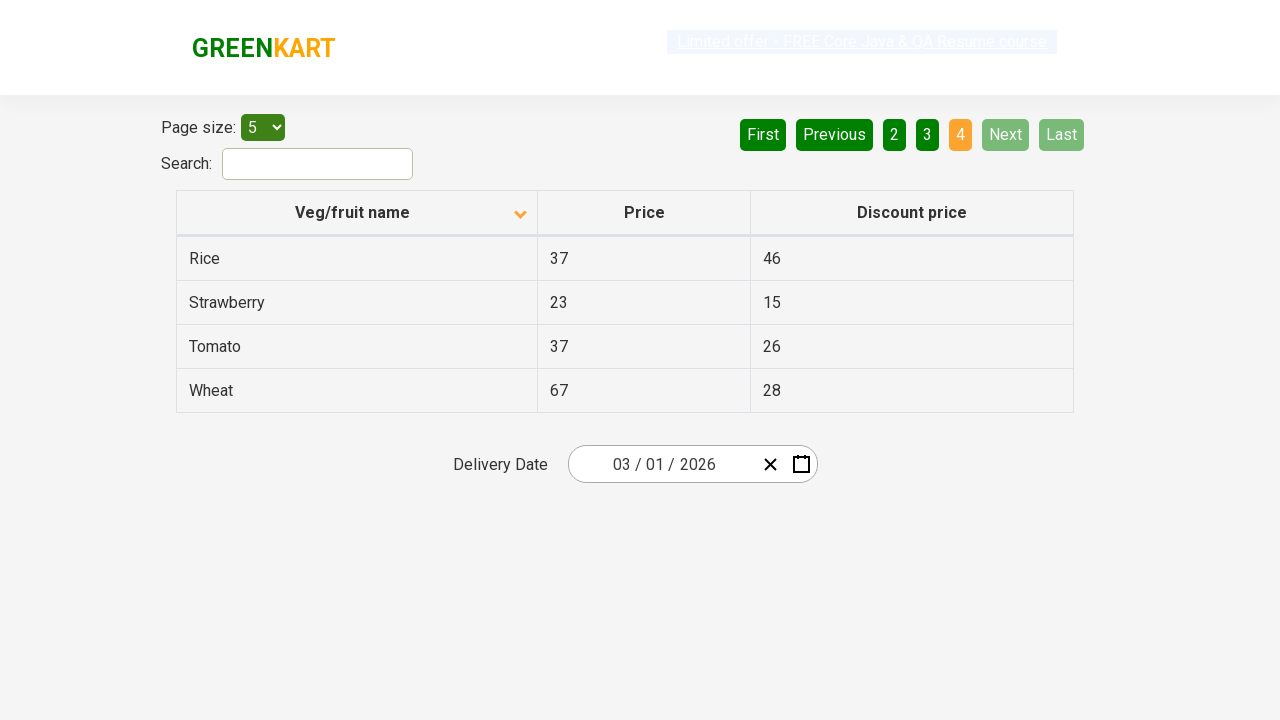

Confirmed Strawberry item was found in the table
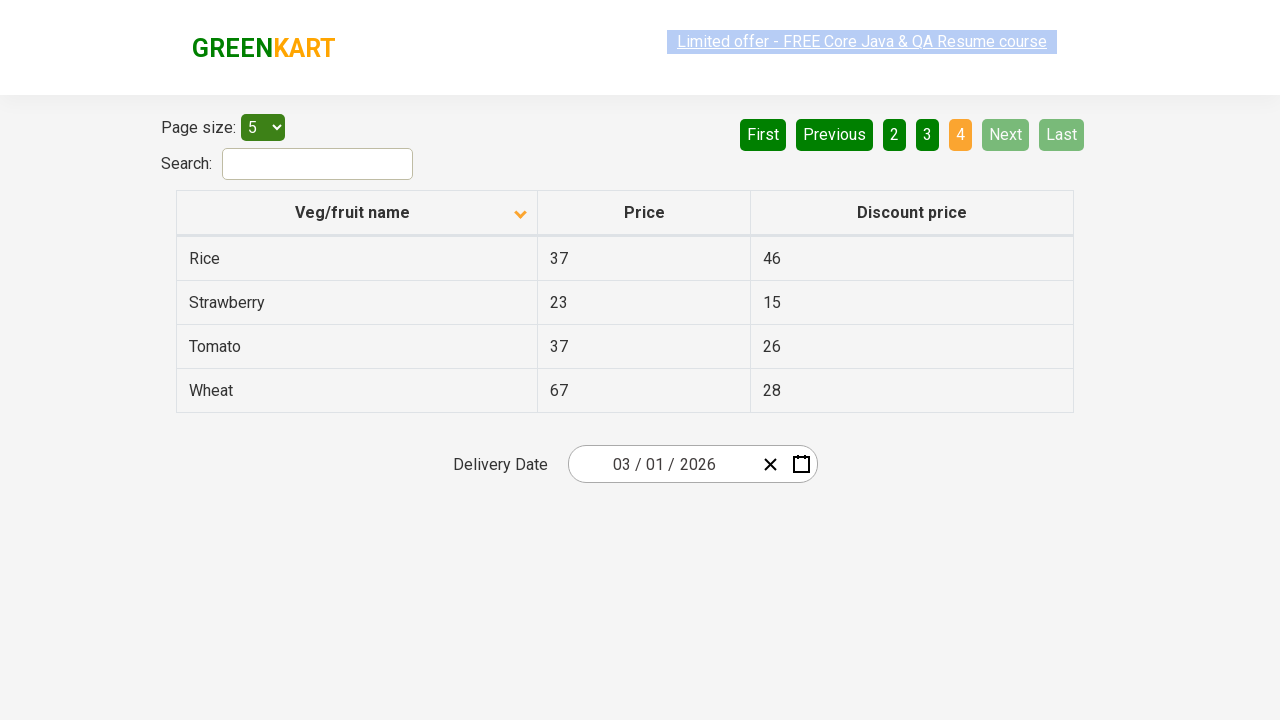

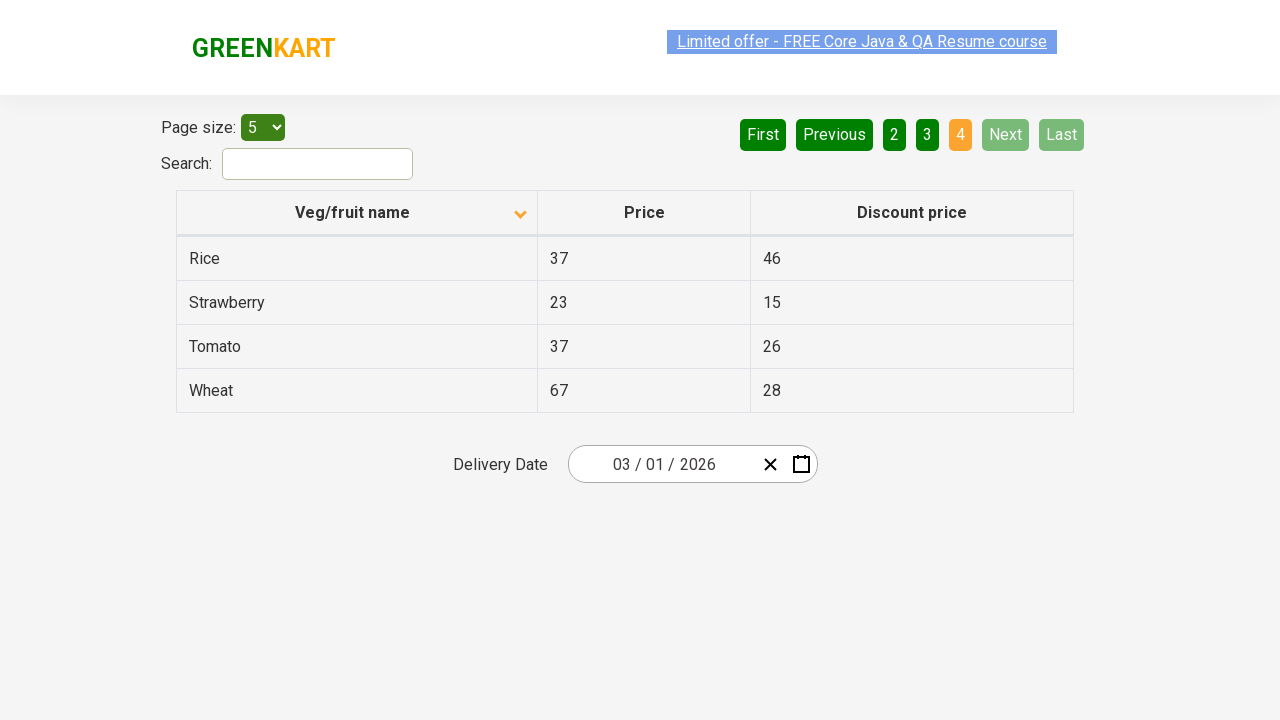